Tests a simple registration form by filling in first name, last name, email, and phone number fields, then submitting the form and handling the confirmation alert.

Starting URL: https://v1.training-support.net/selenium/simple-form

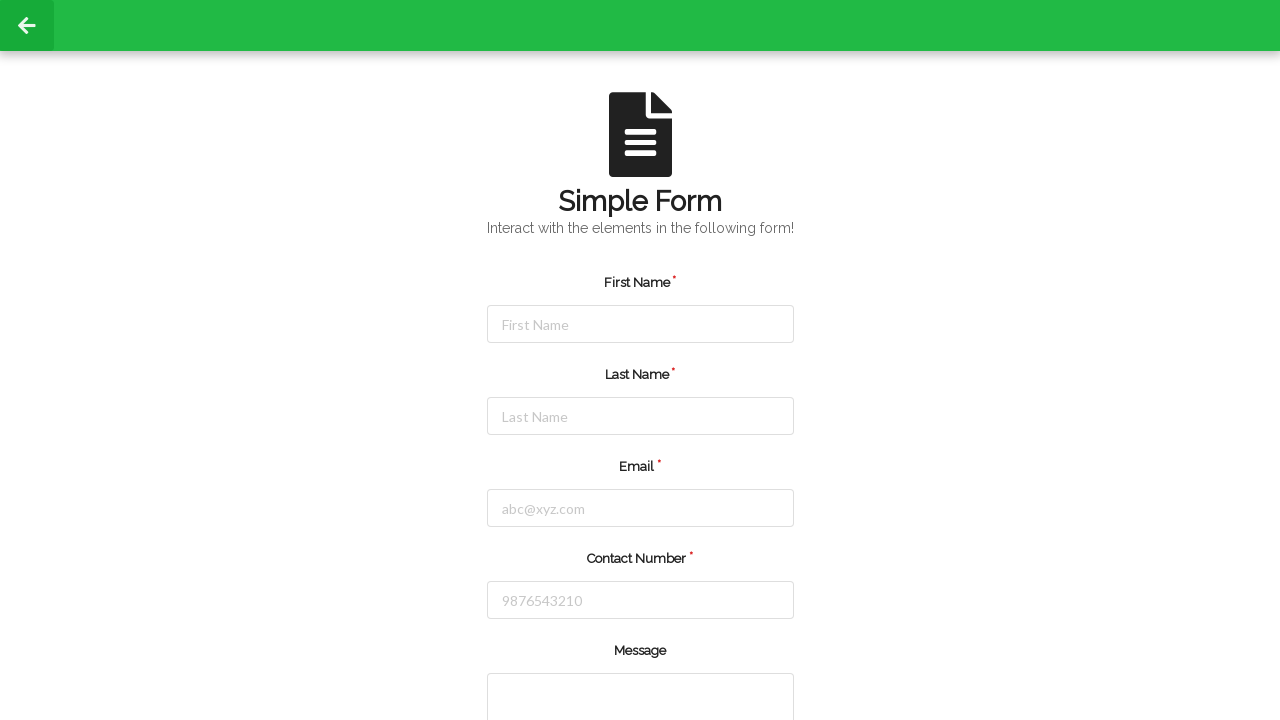

Filled first name field with 'Michael' on #firstName
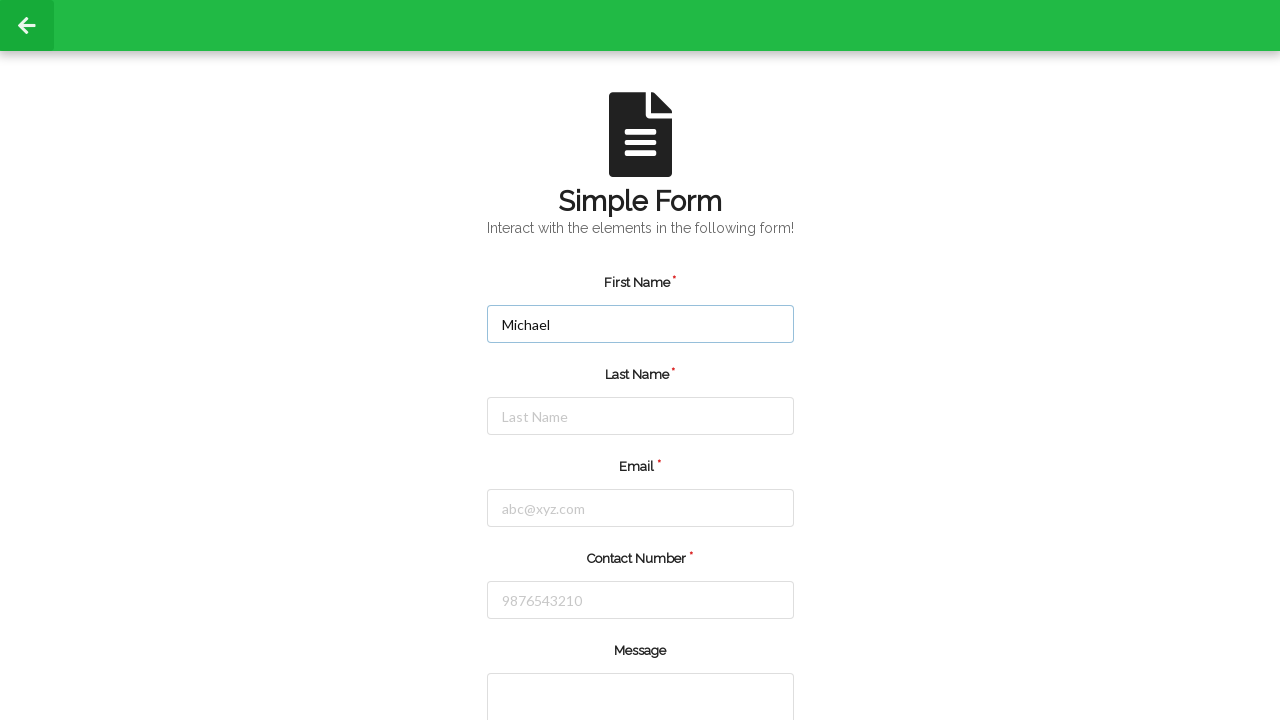

Filled last name field with 'Johnson' on #lastName
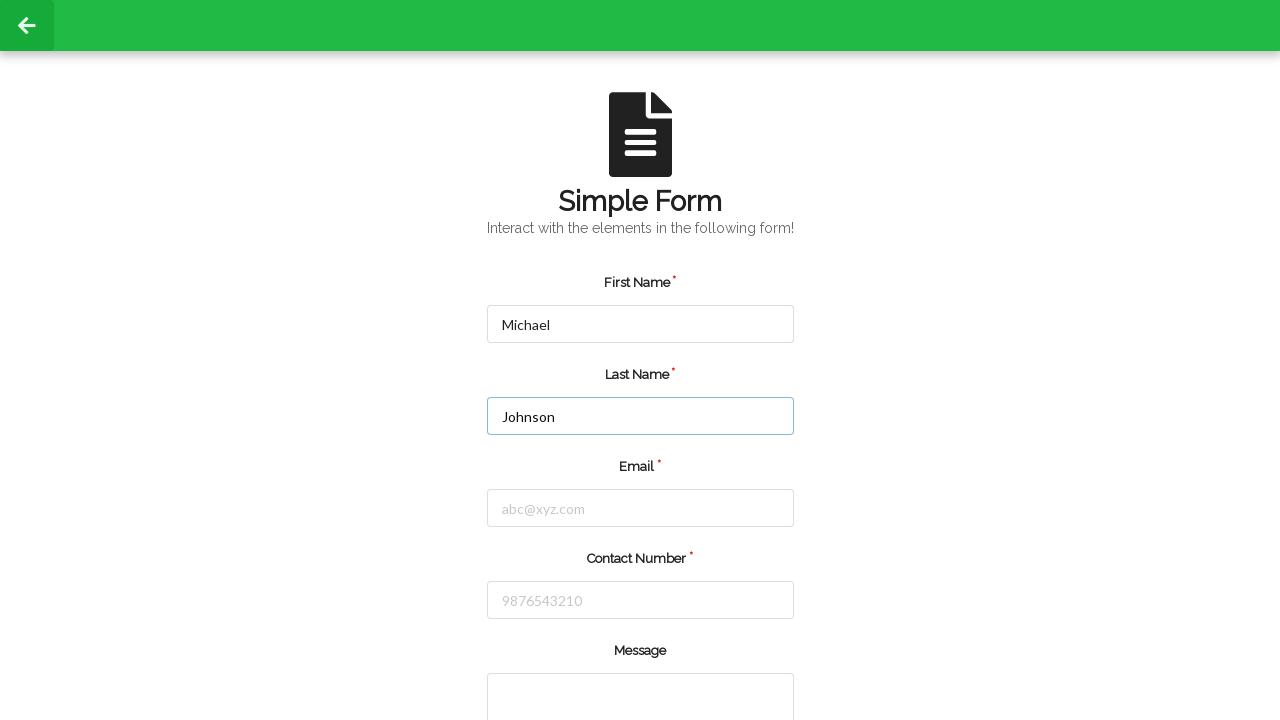

Filled email field with 'michael.johnson@example.com' on #email
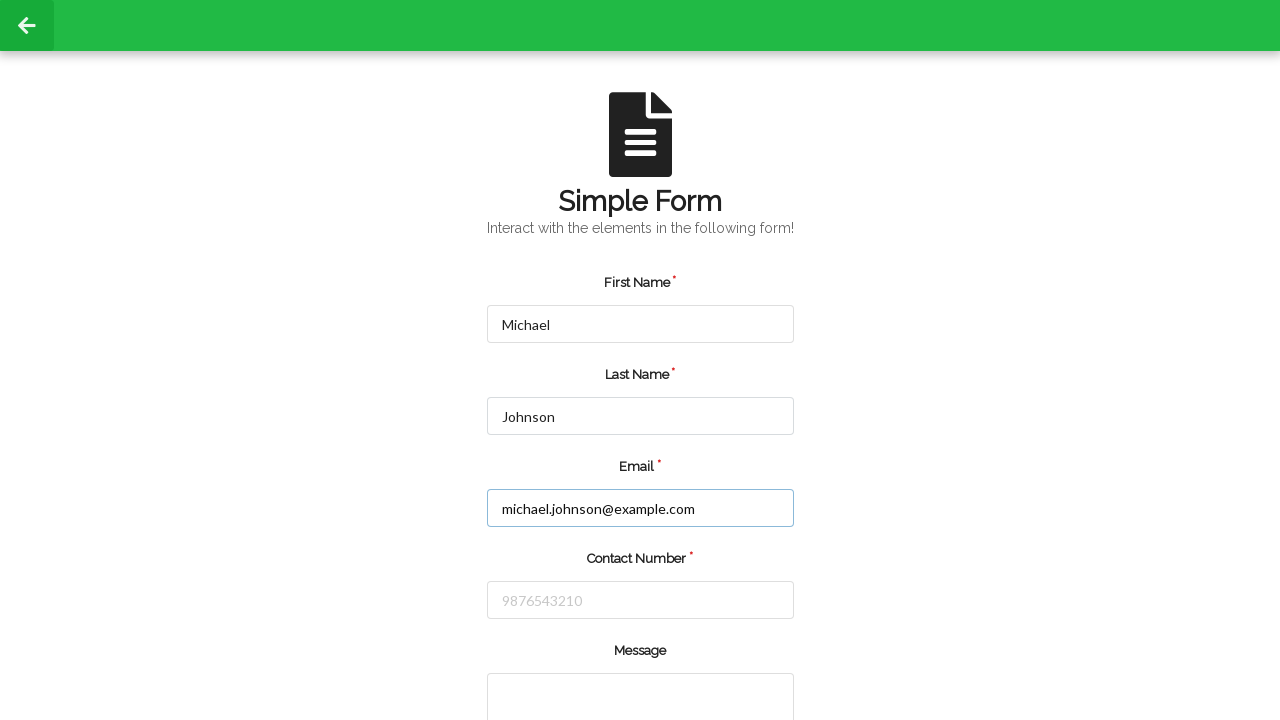

Filled phone number field with '5551234567' on #number
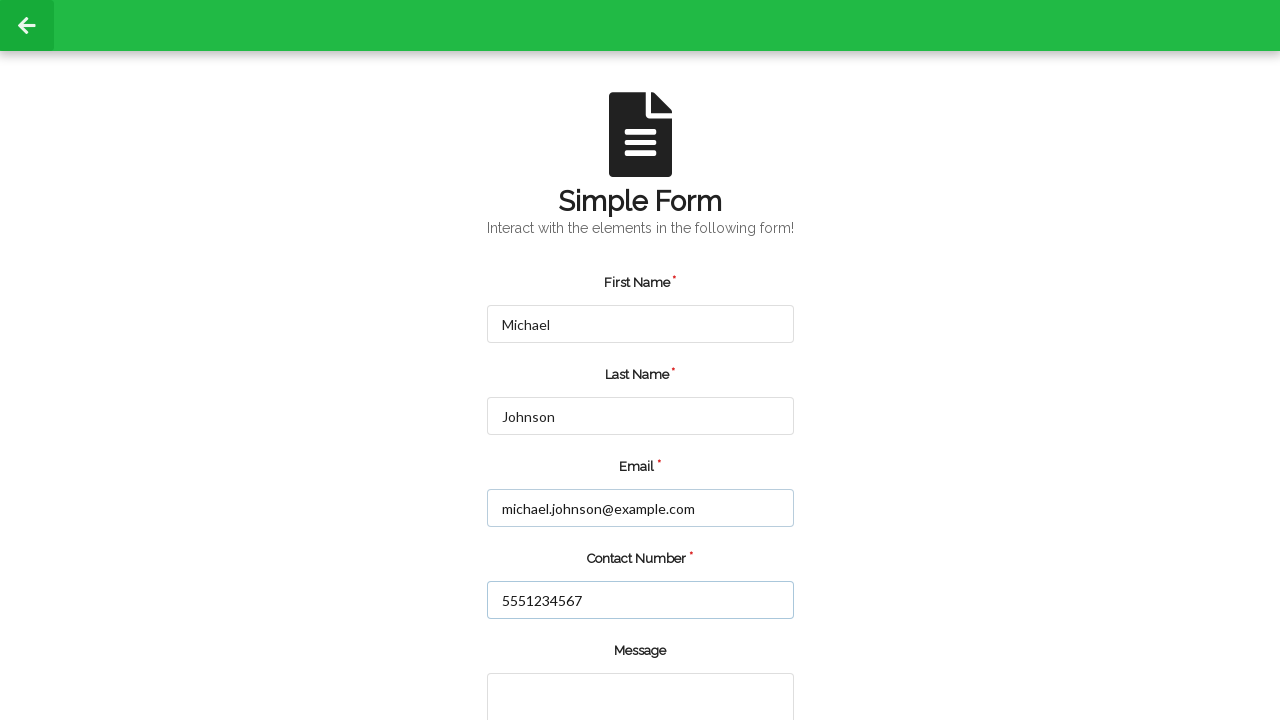

Clicked the submit button at (558, 660) on input.green
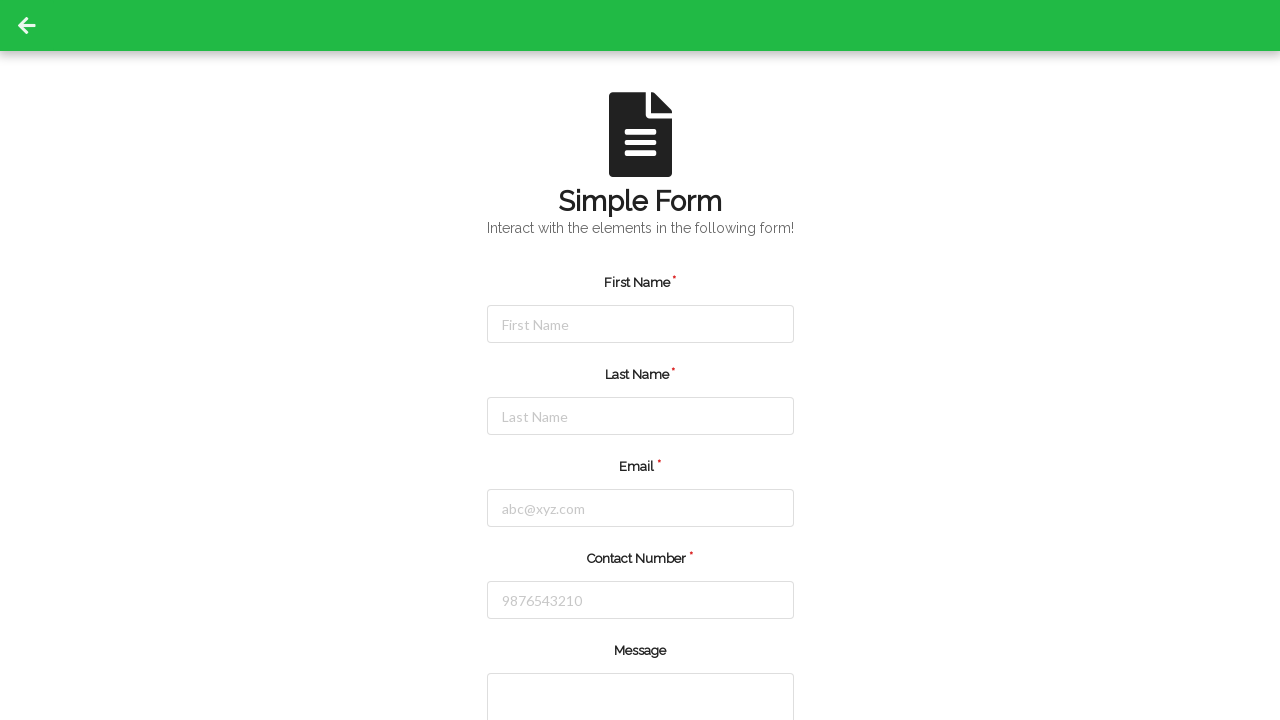

Set up alert dialog handler to accept dialogs
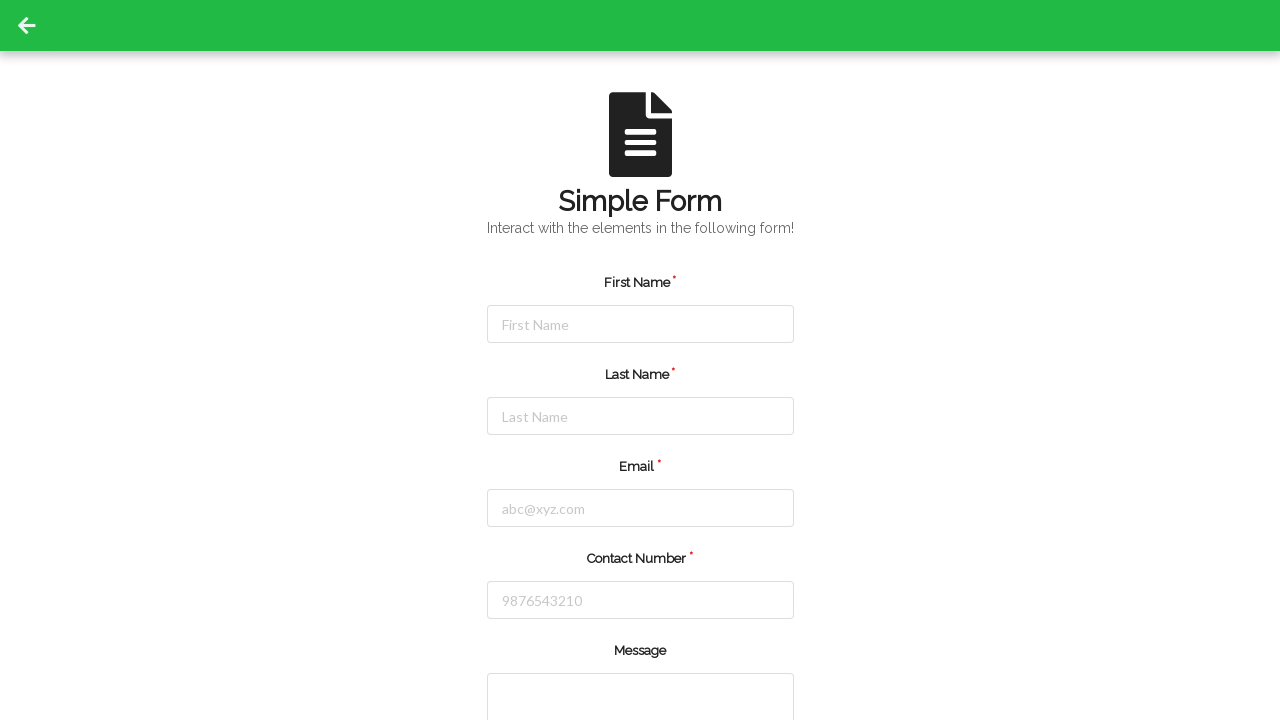

Waited for alert confirmation
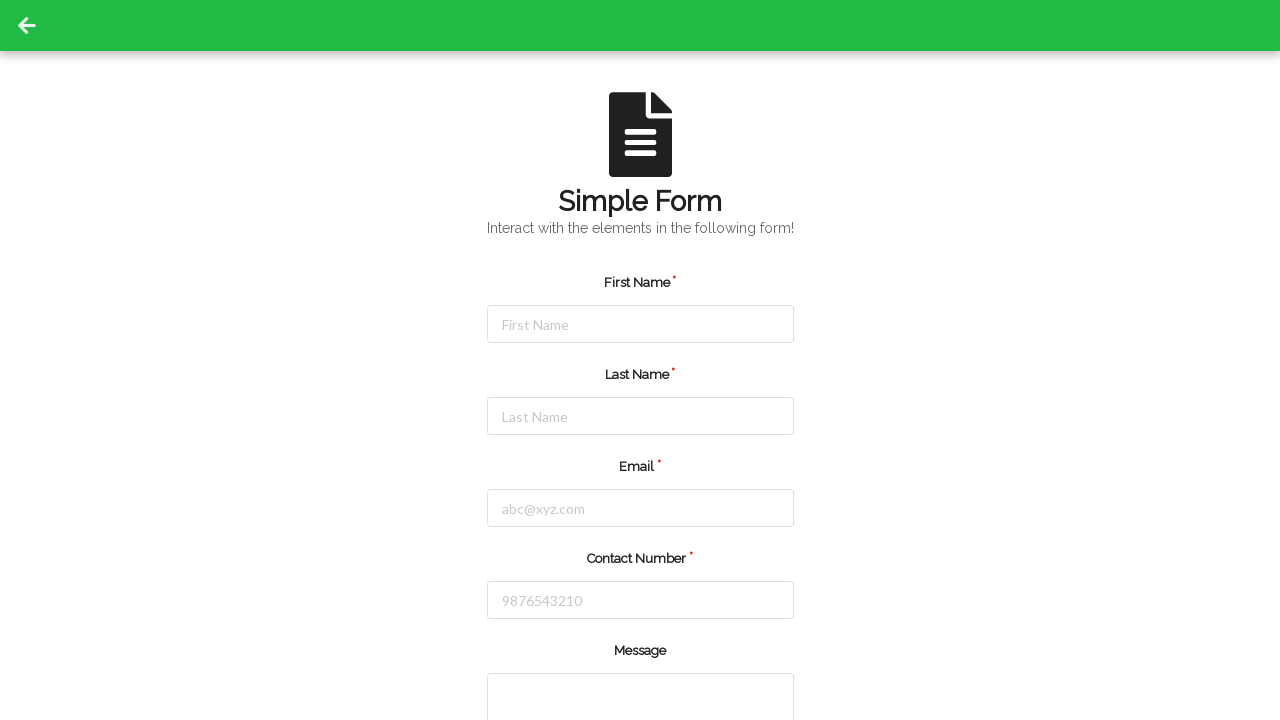

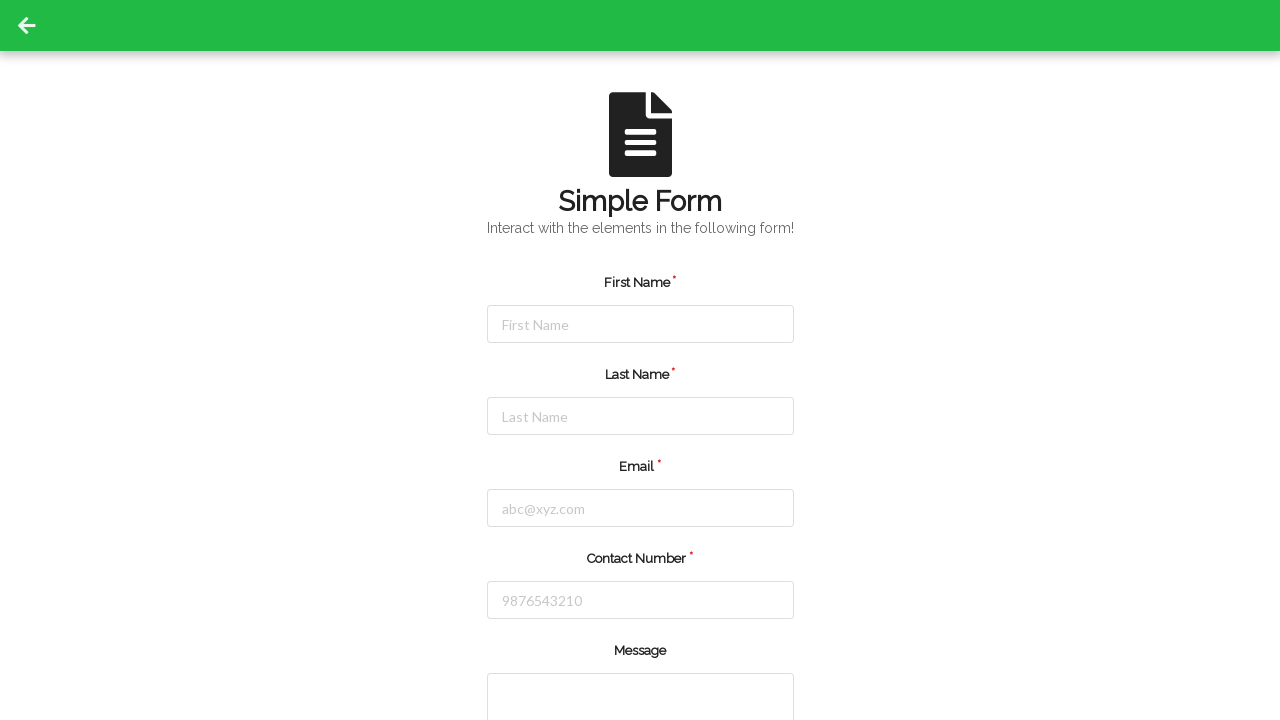